Tests dropdown list functionality by selecting different options from the dropdown menu

Starting URL: http://the-internet.herokuapp.com/dropdown

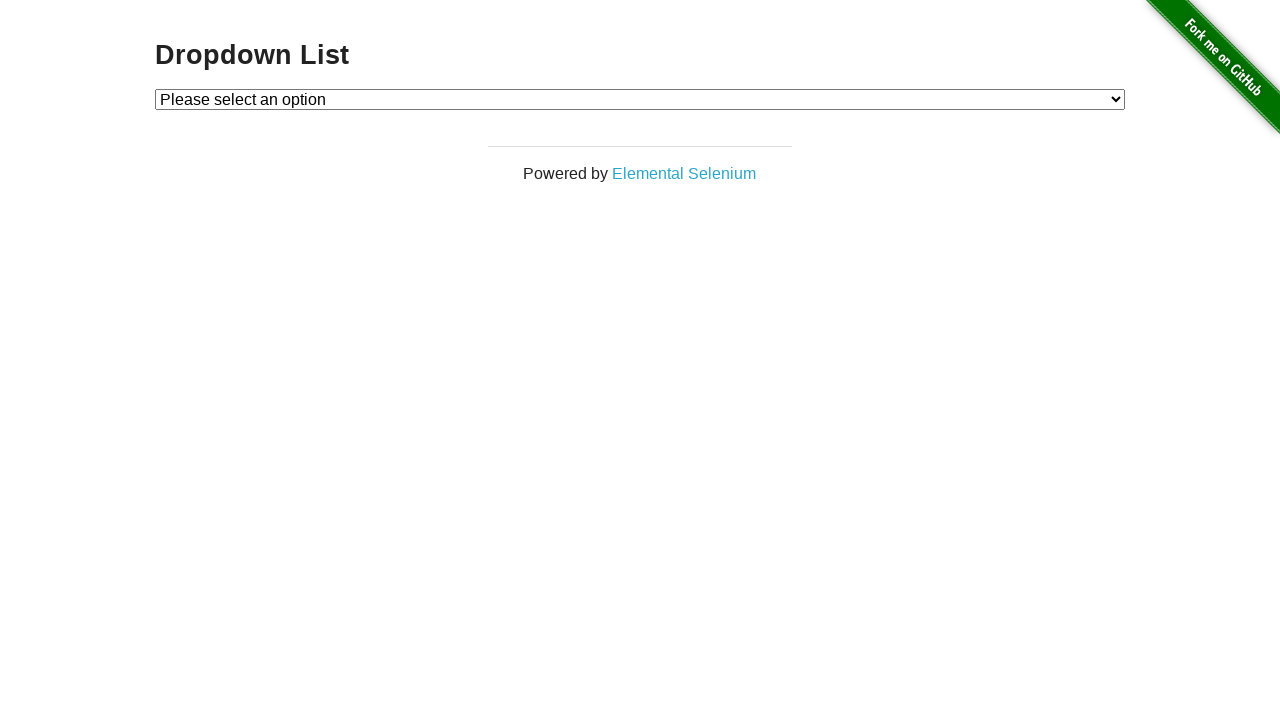

Waited for dropdown element to load
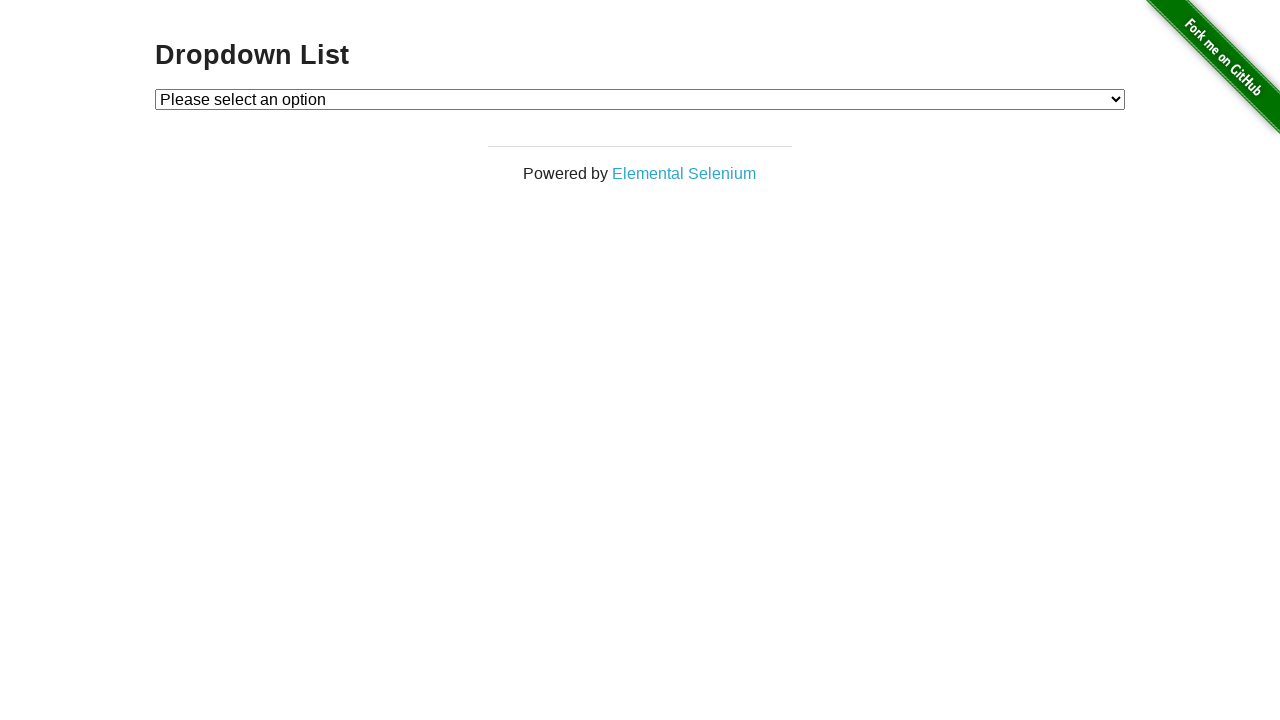

Selected Option 1 from dropdown menu on #dropdown
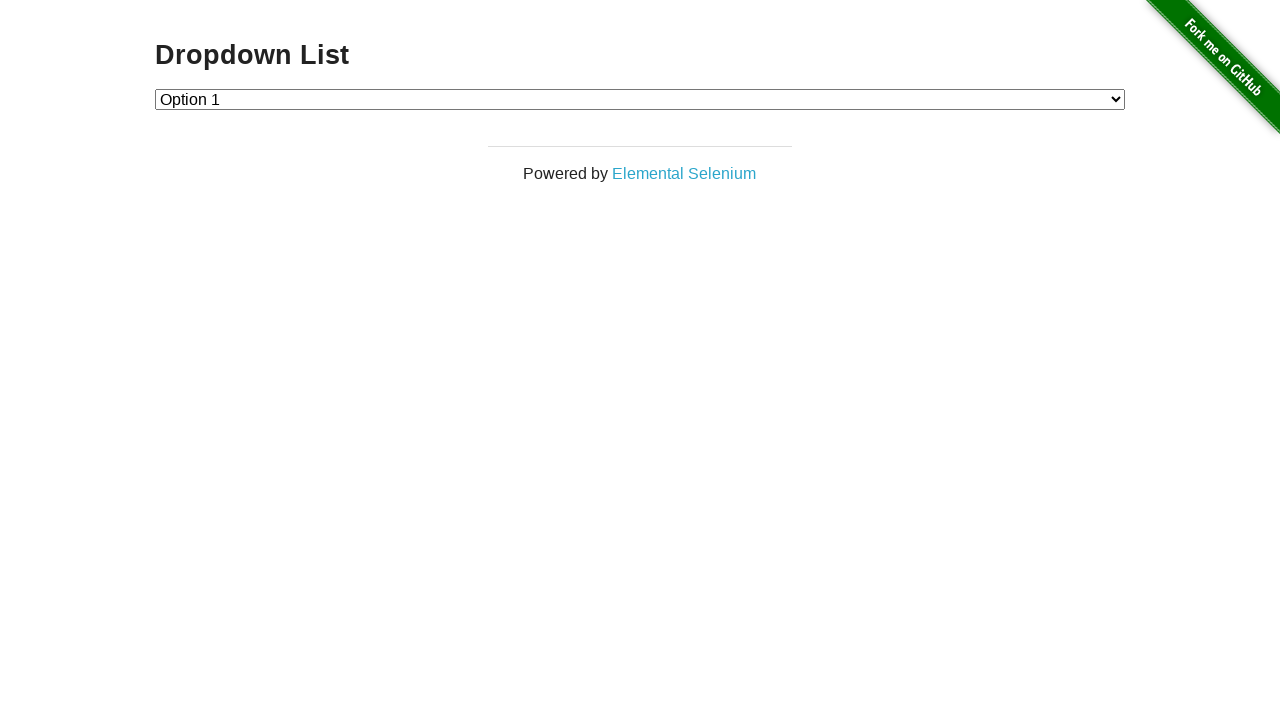

Selected Option 2 from dropdown menu on #dropdown
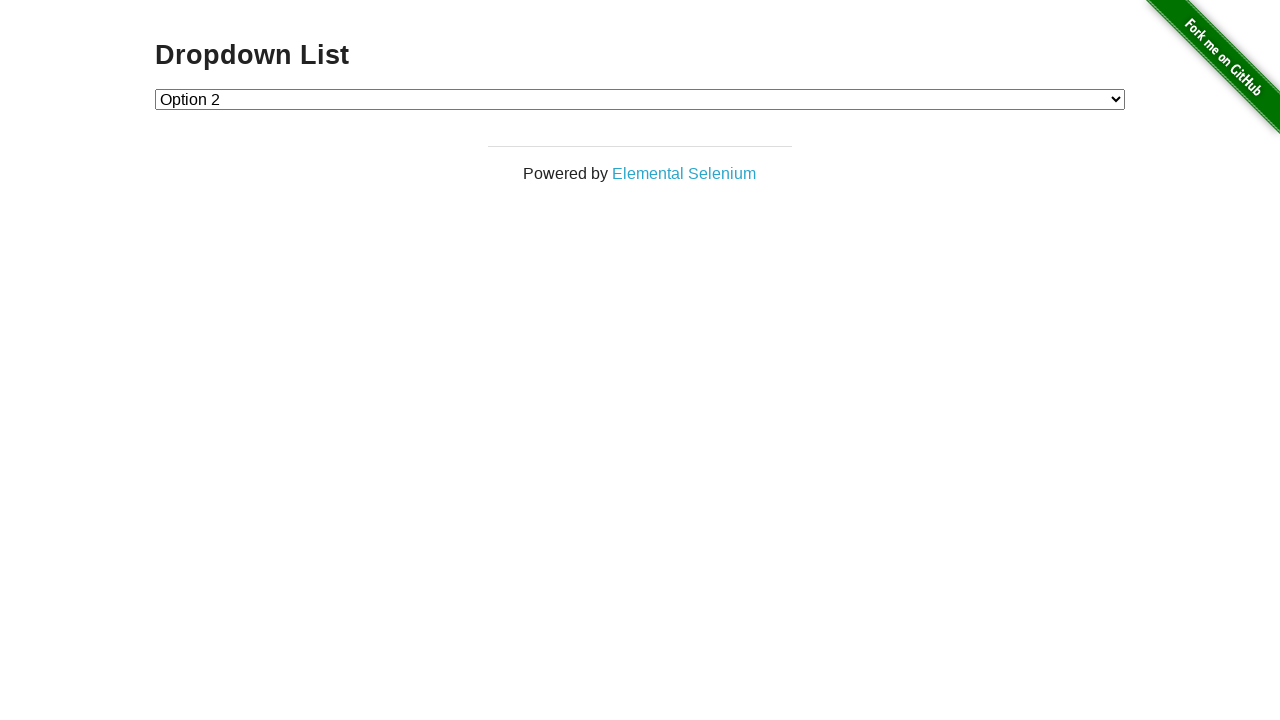

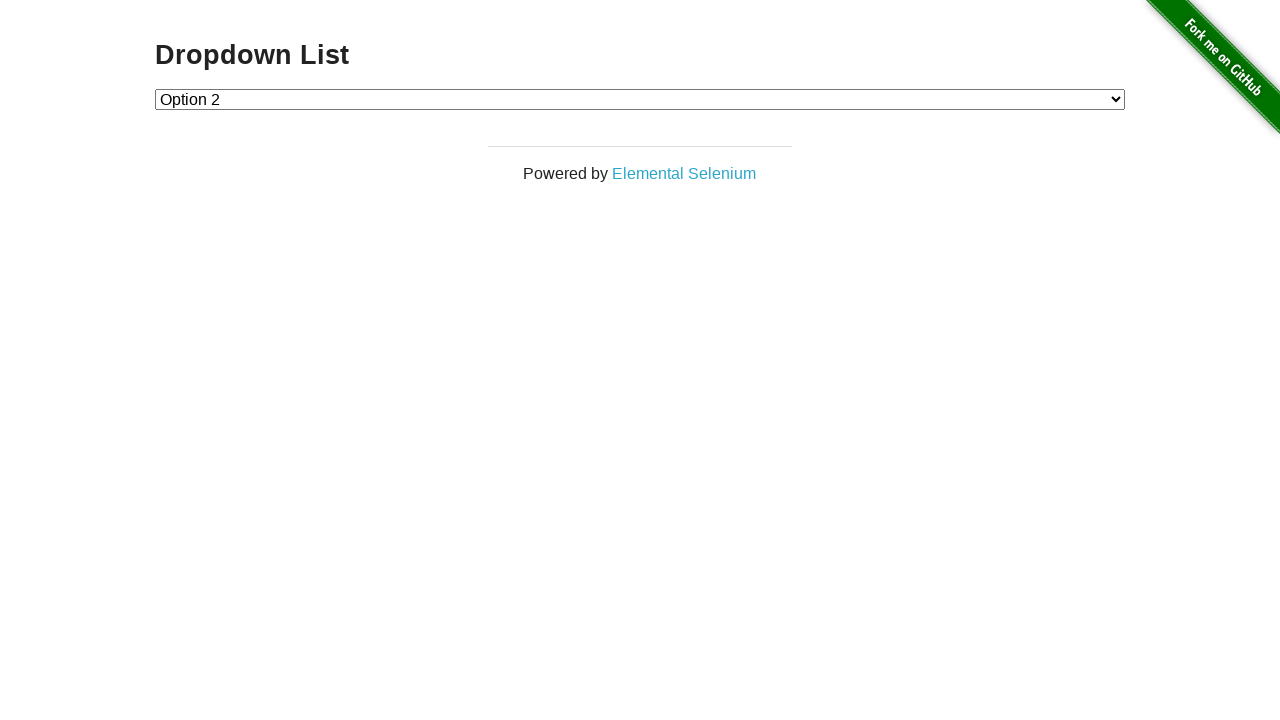